Navigates to duotech.io website and resizes the browser window to specific dimensions

Starting URL: https://www.duotech.io/

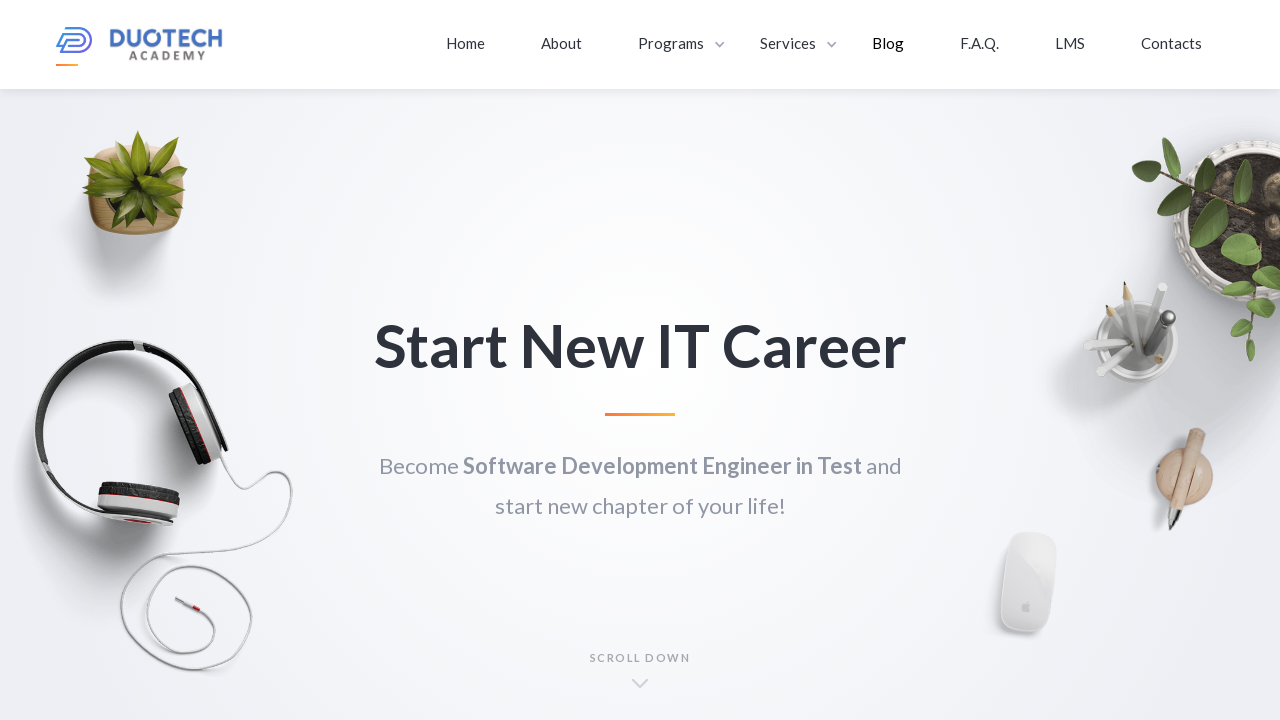

Retrieved current viewport size
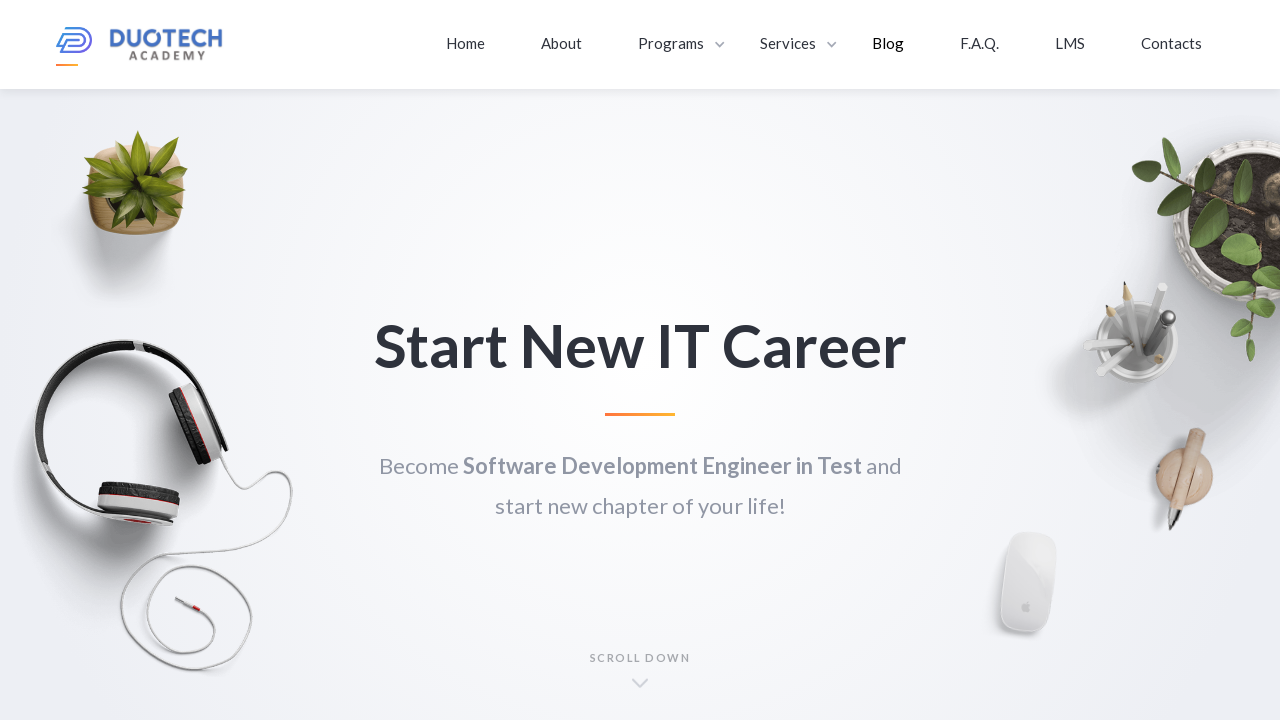

Set viewport size to 1020x1020 pixels
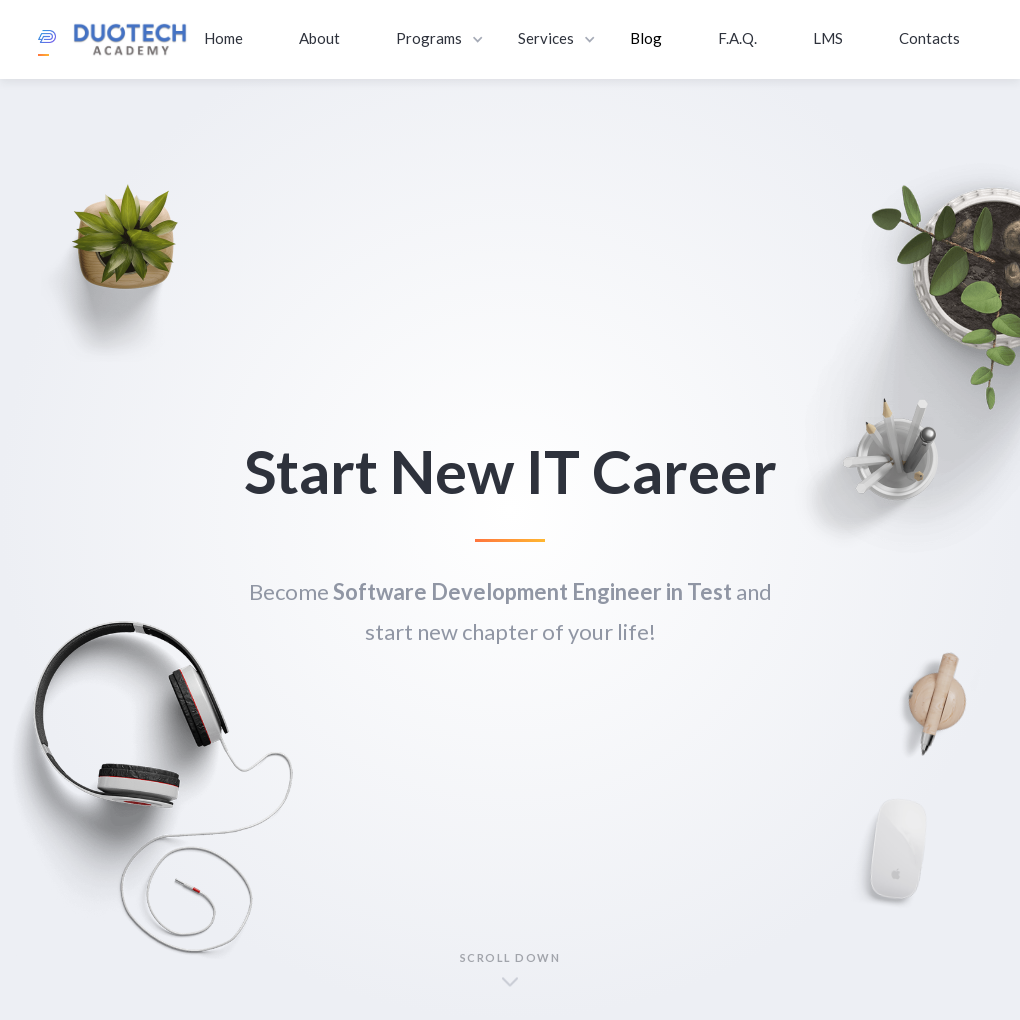

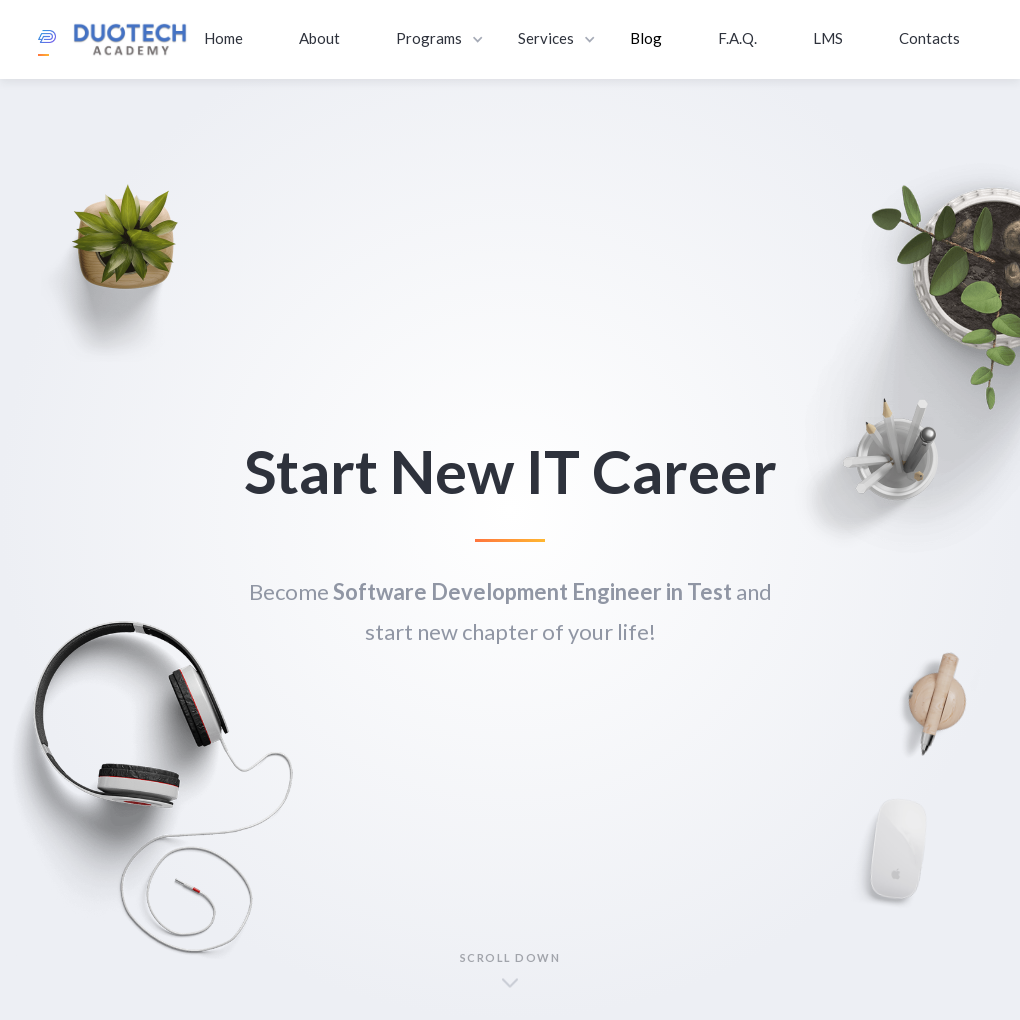